Tests auto-suggestive dropdown functionality by typing a partial search term, waiting for suggestions to appear, and selecting a specific option (Switzerland) from the dropdown list.

Starting URL: https://rahulshettyacademy.com/dropdownsPractise/

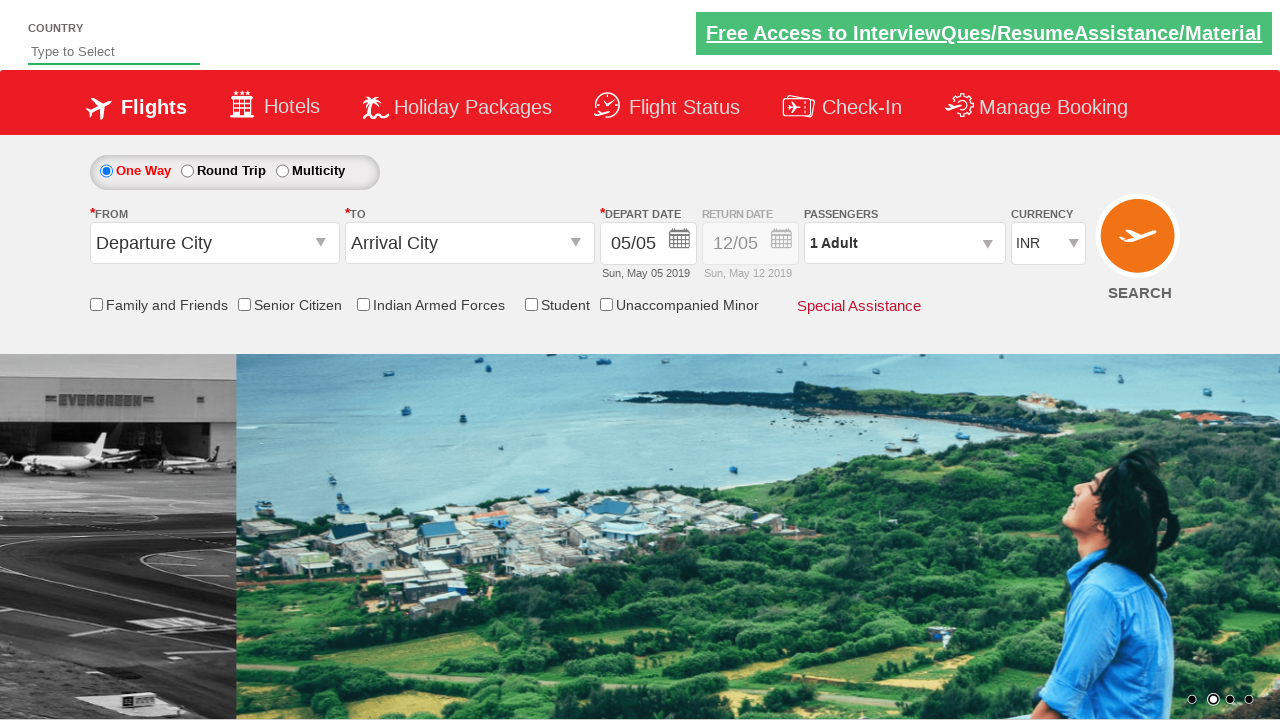

Typed 'sw' in auto-suggest input field on #autosuggest
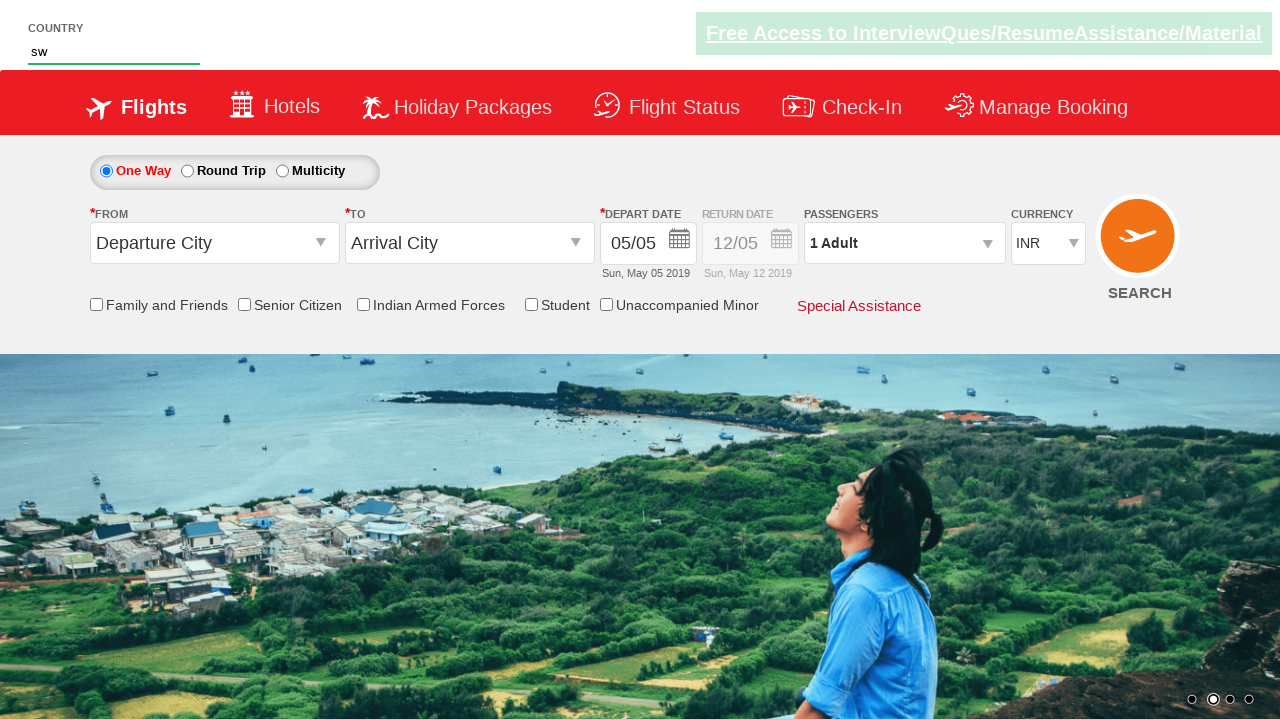

Suggestion dropdown appeared with menu items
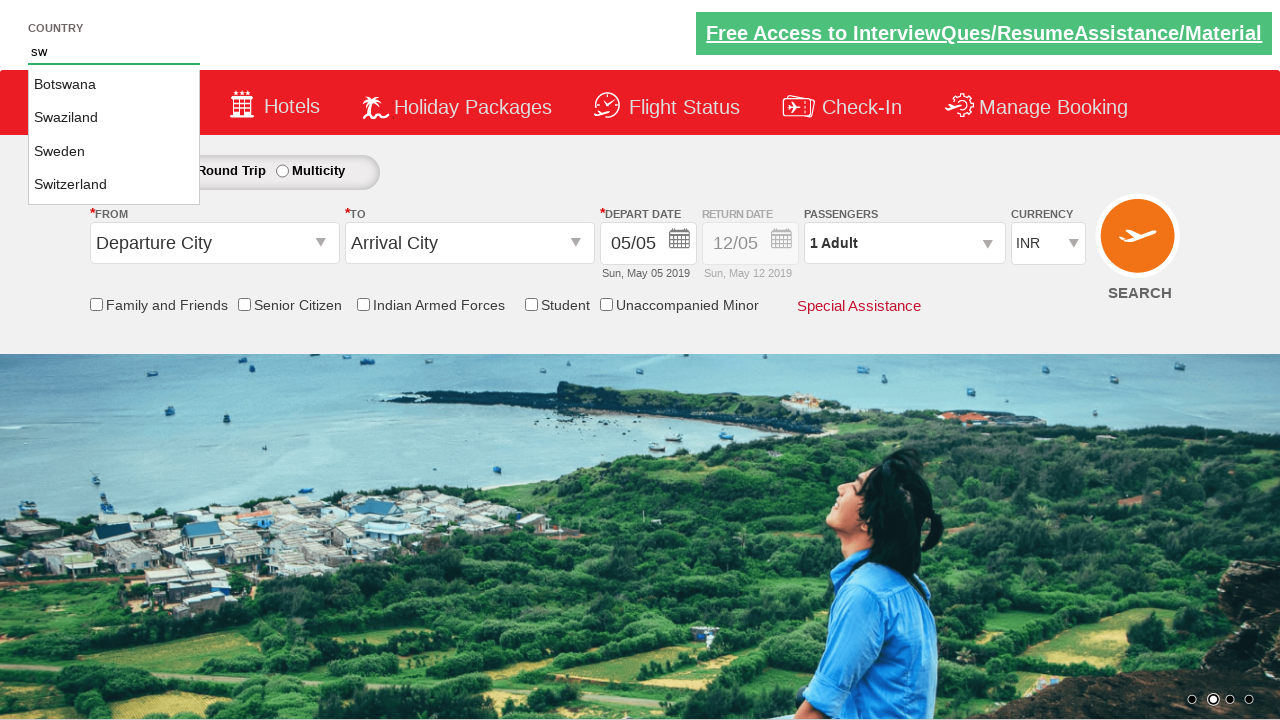

Selected 'Switzerland' from the dropdown suggestions at (114, 185) on li.ui-menu-item >> nth=3
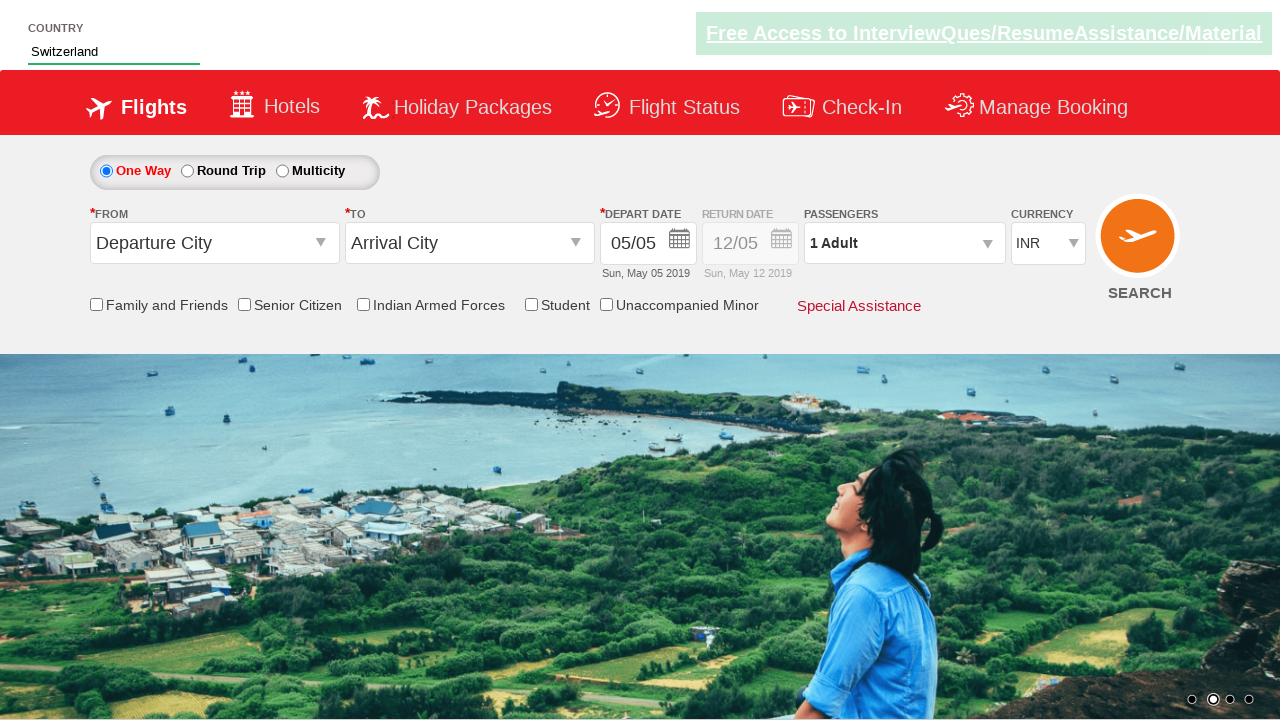

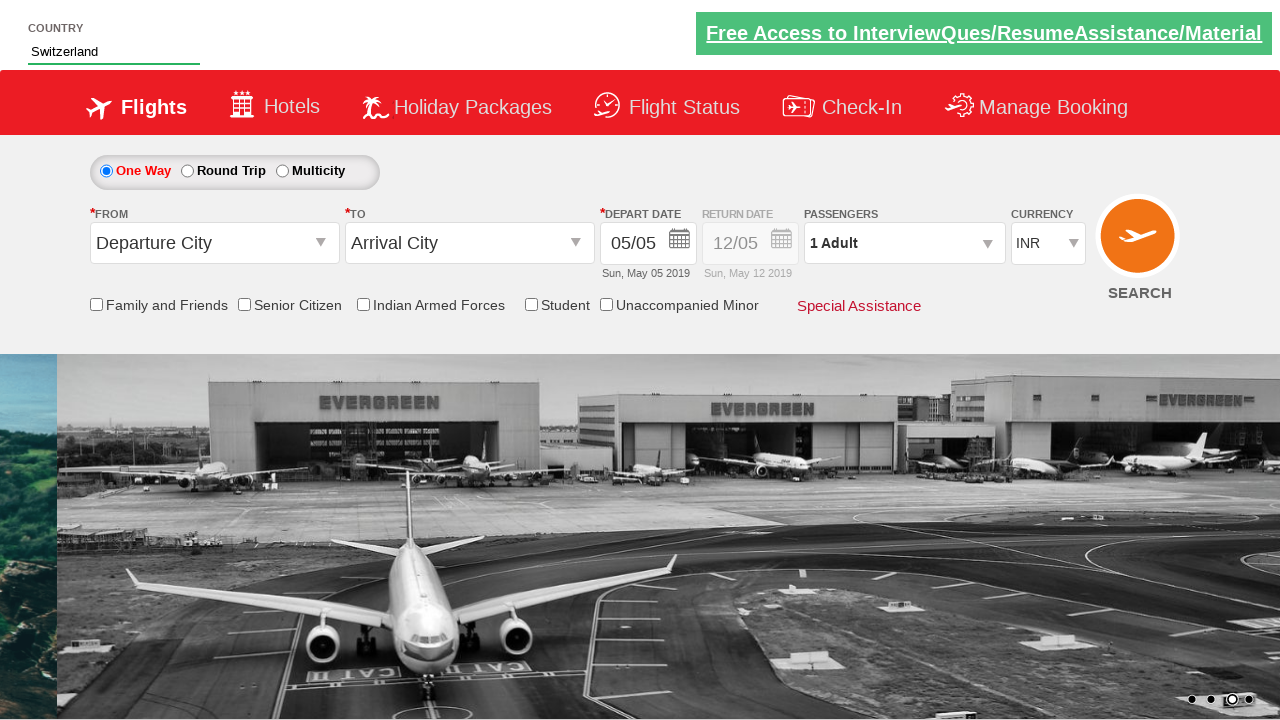